Tests checkbox functionality on a practice automation page by clicking a checkbox to select it, verifying the selection, then clicking again to deselect it, and counting the total number of checkboxes on the page.

Starting URL: https://rahulshettyacademy.com/AutomationPractice/

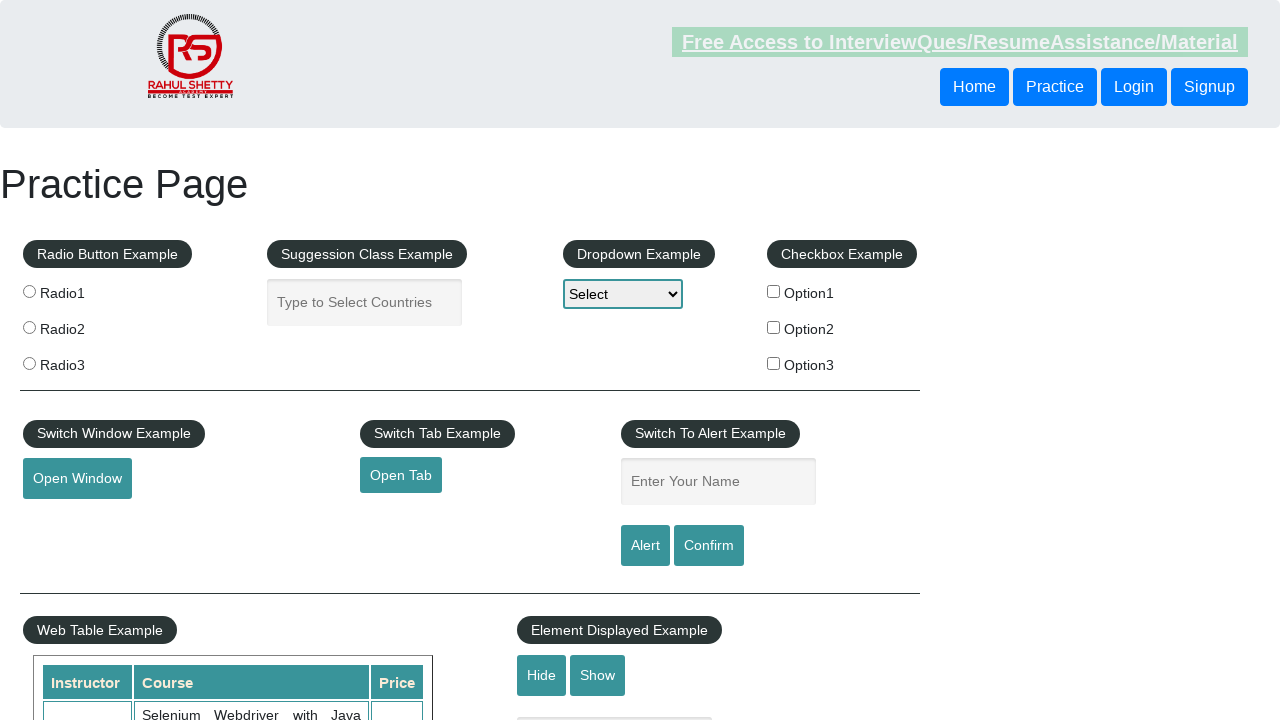

Clicked first checkbox to select it at (774, 291) on #checkBoxOption1
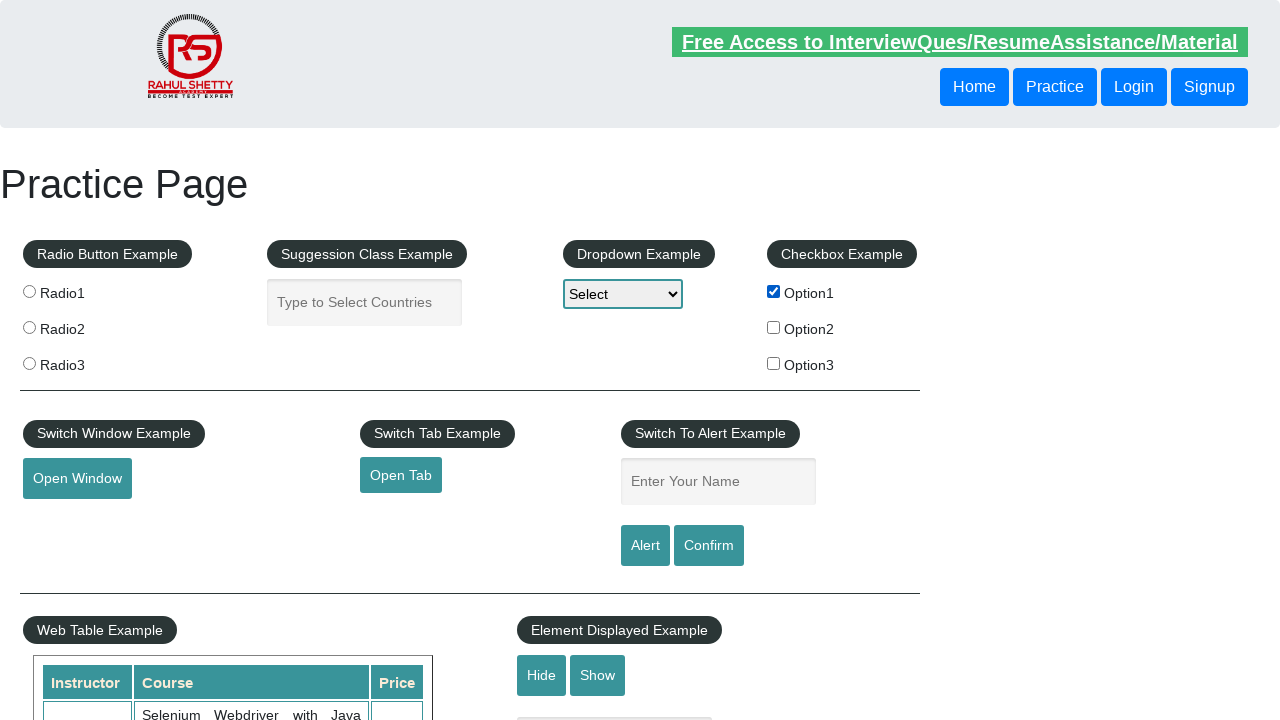

Verified first checkbox is selected
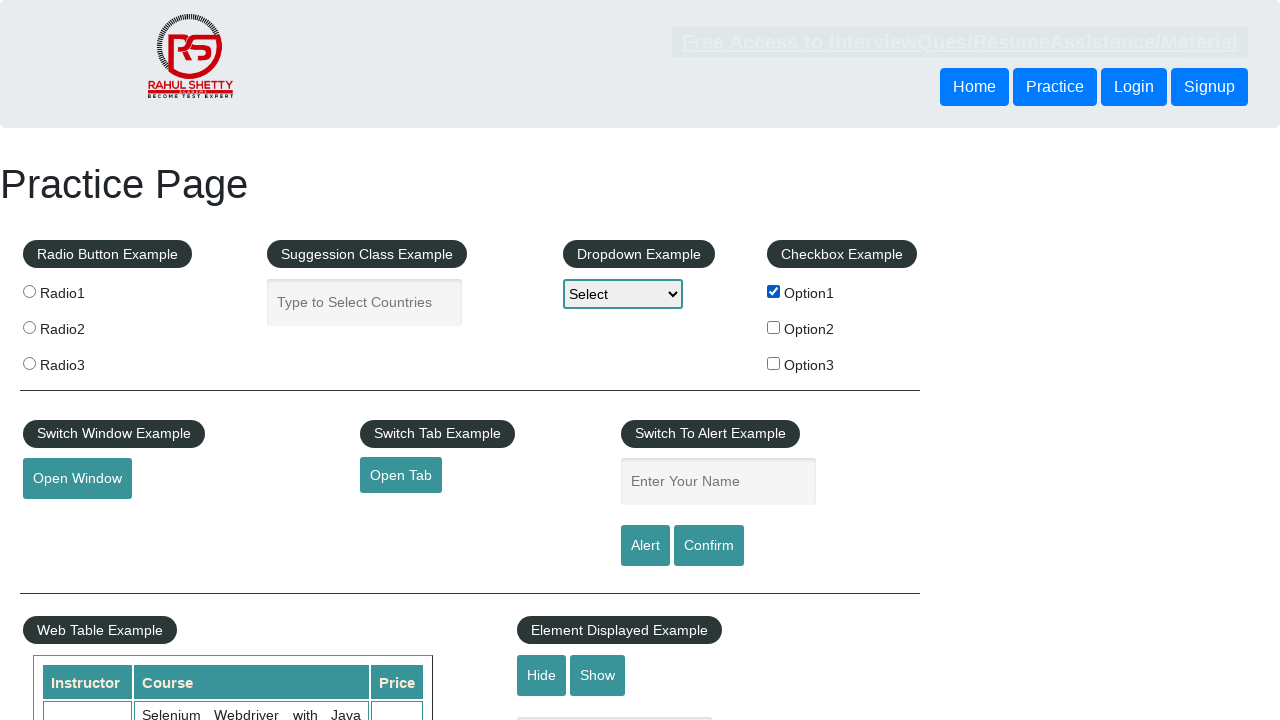

Clicked first checkbox again to deselect it at (774, 291) on #checkBoxOption1
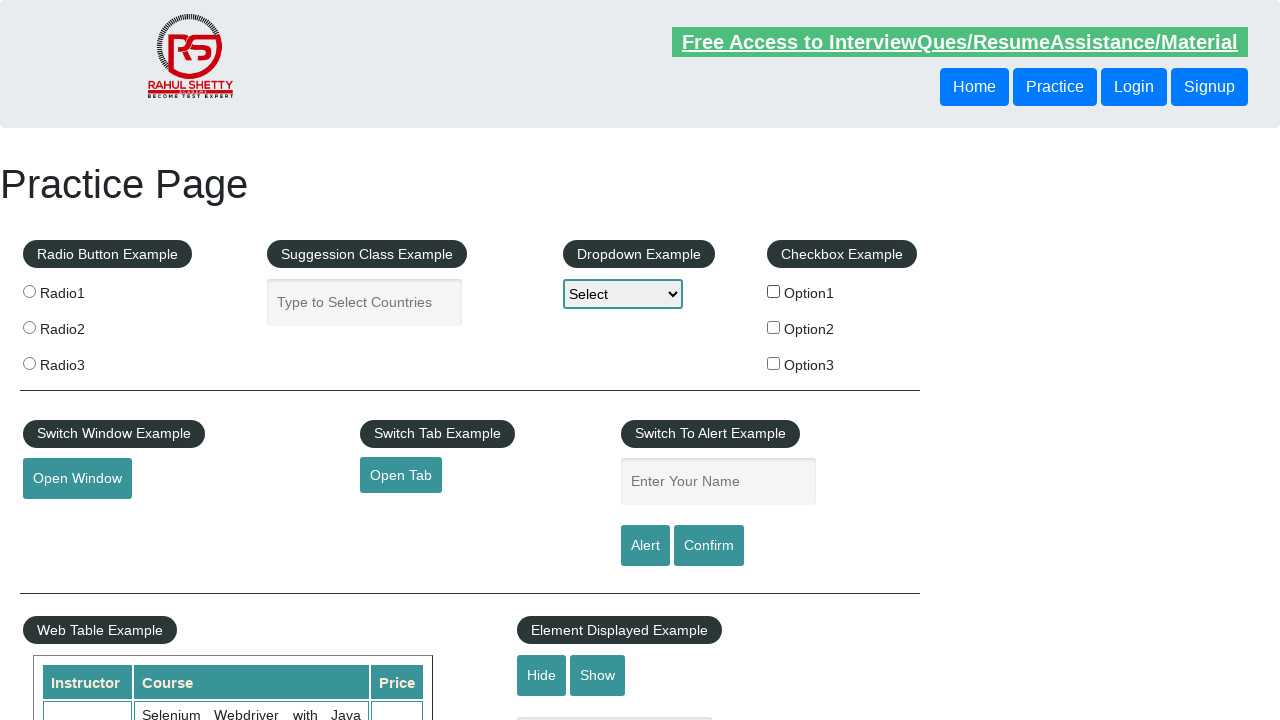

Verified first checkbox is now deselected
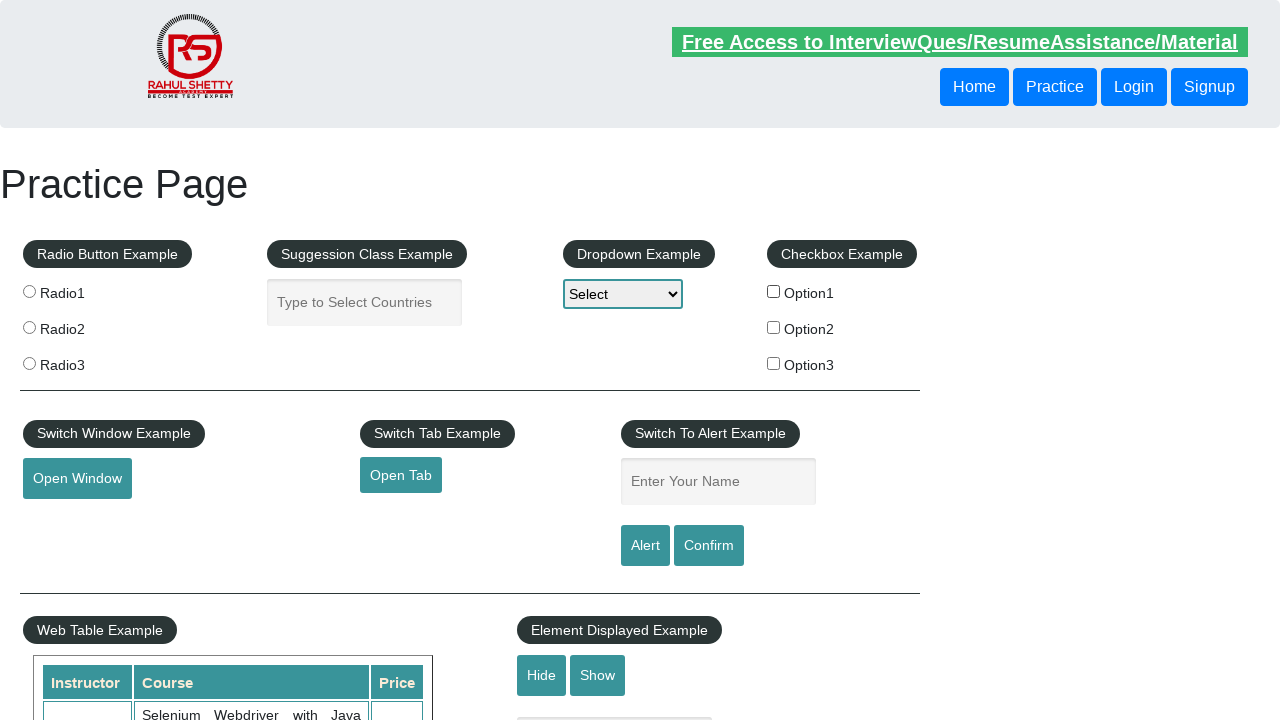

Counted total checkboxes on page: 3
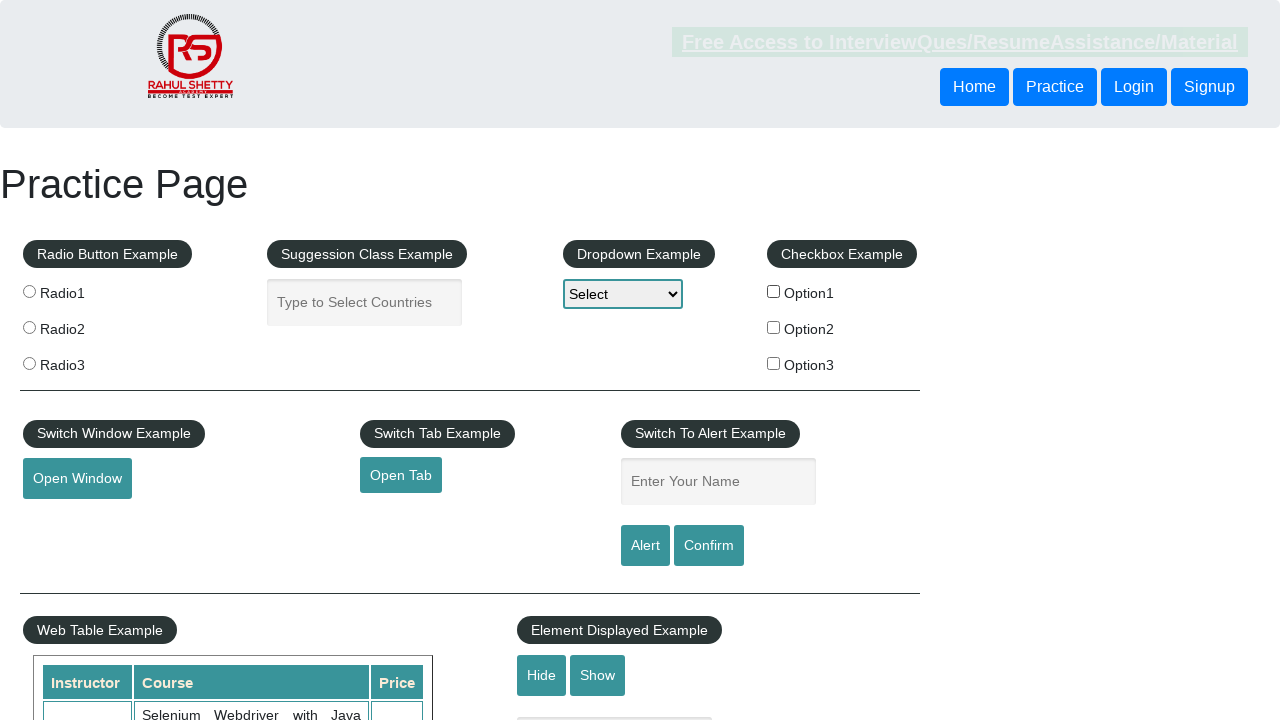

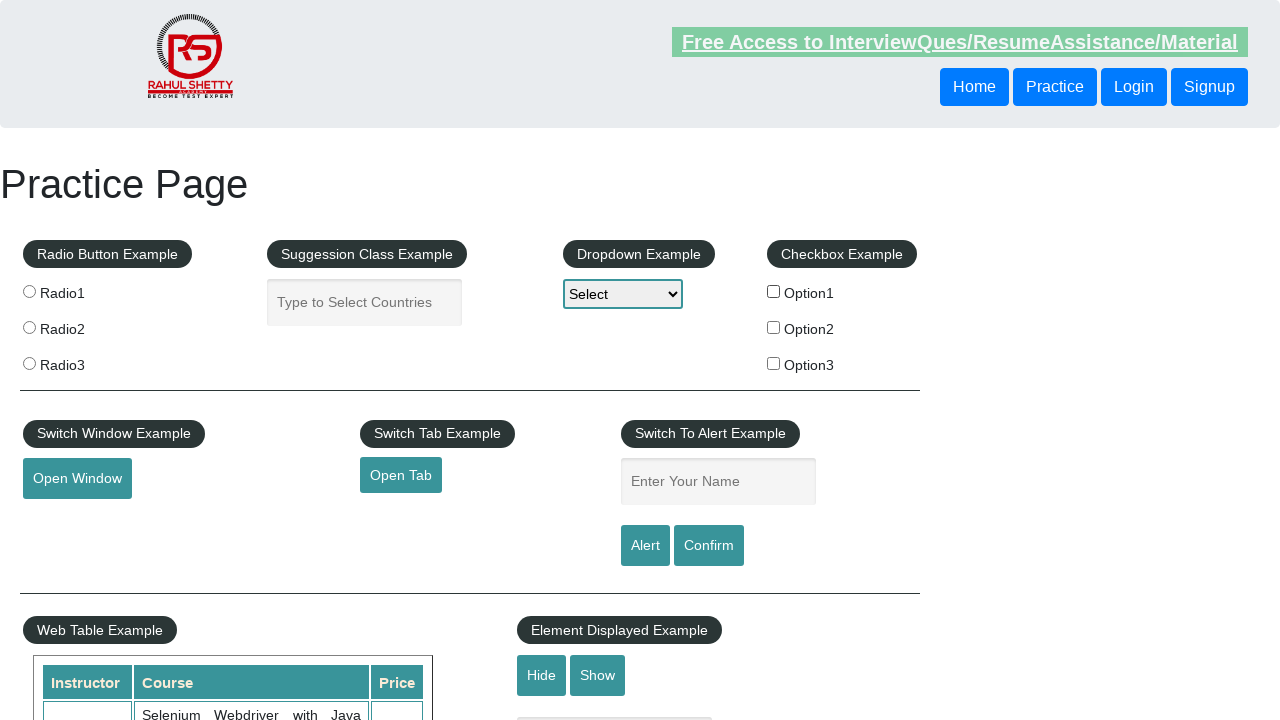